Navigates to the Key-Drop daily case page. The script only contains navigation without any further actions.

Starting URL: https://key-drop.com/pt/daily-case

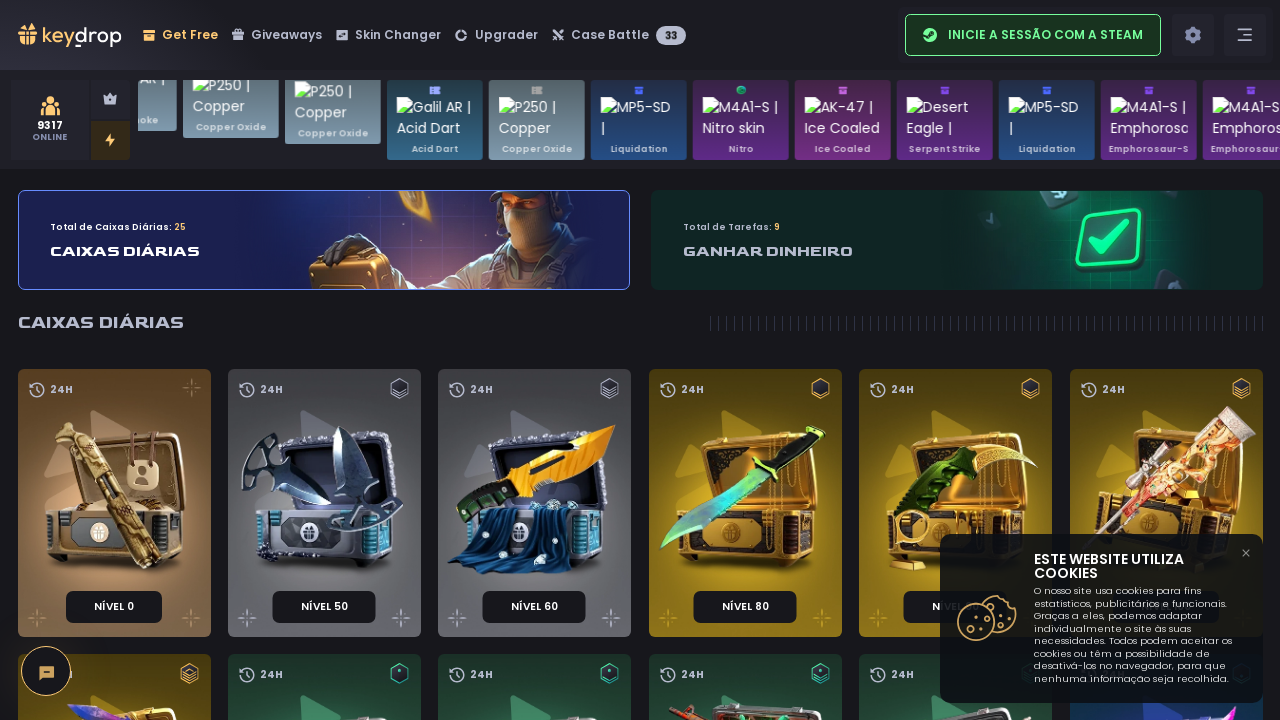

Navigated to Key-Drop daily case page
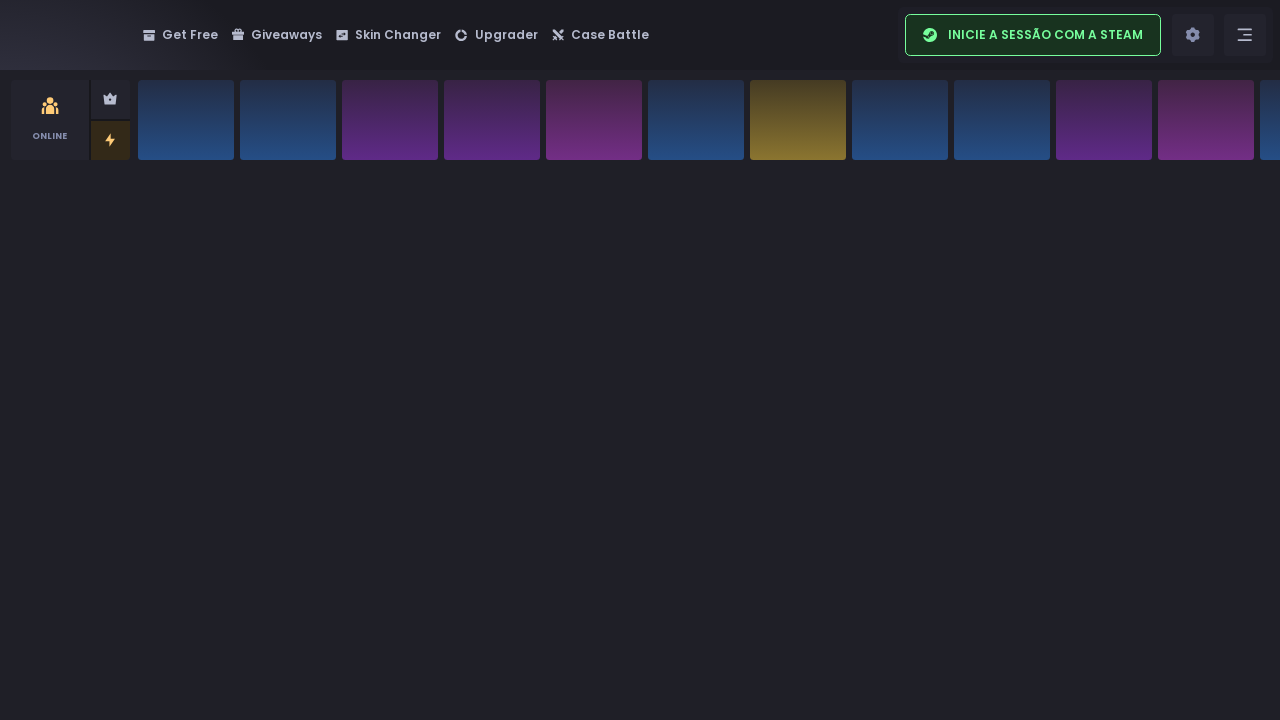

Page fully loaded (networkidle state reached)
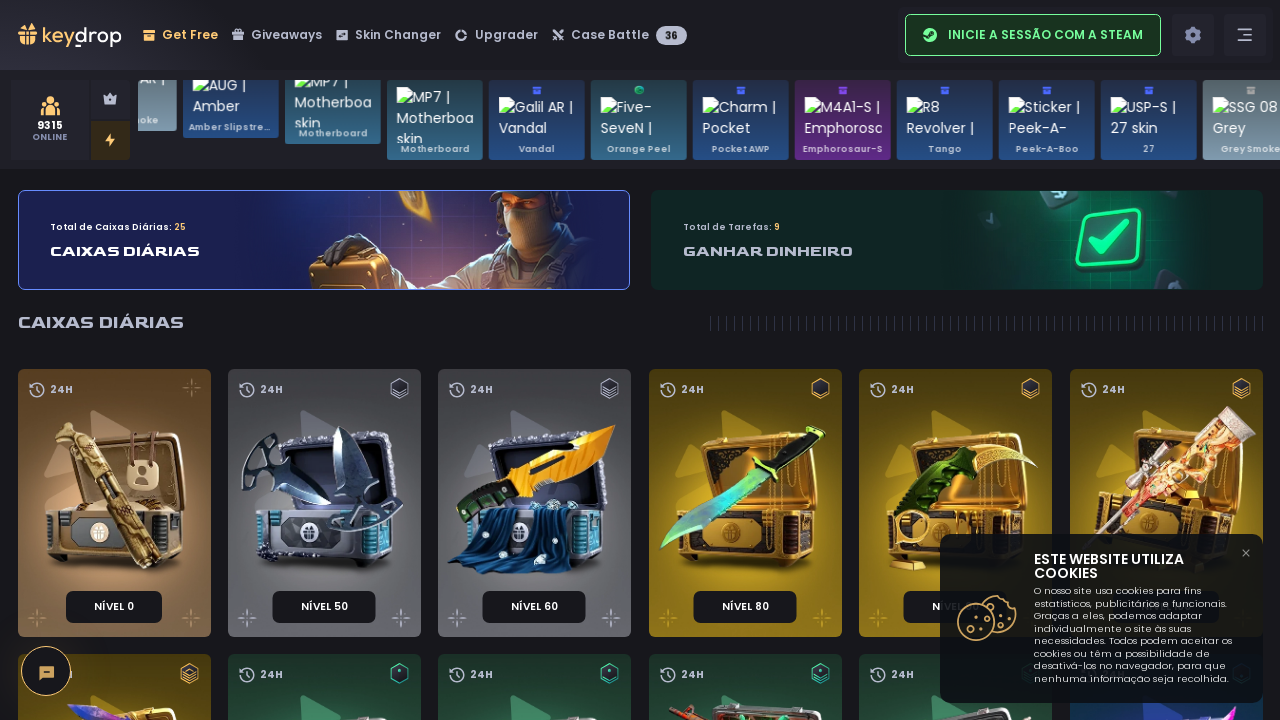

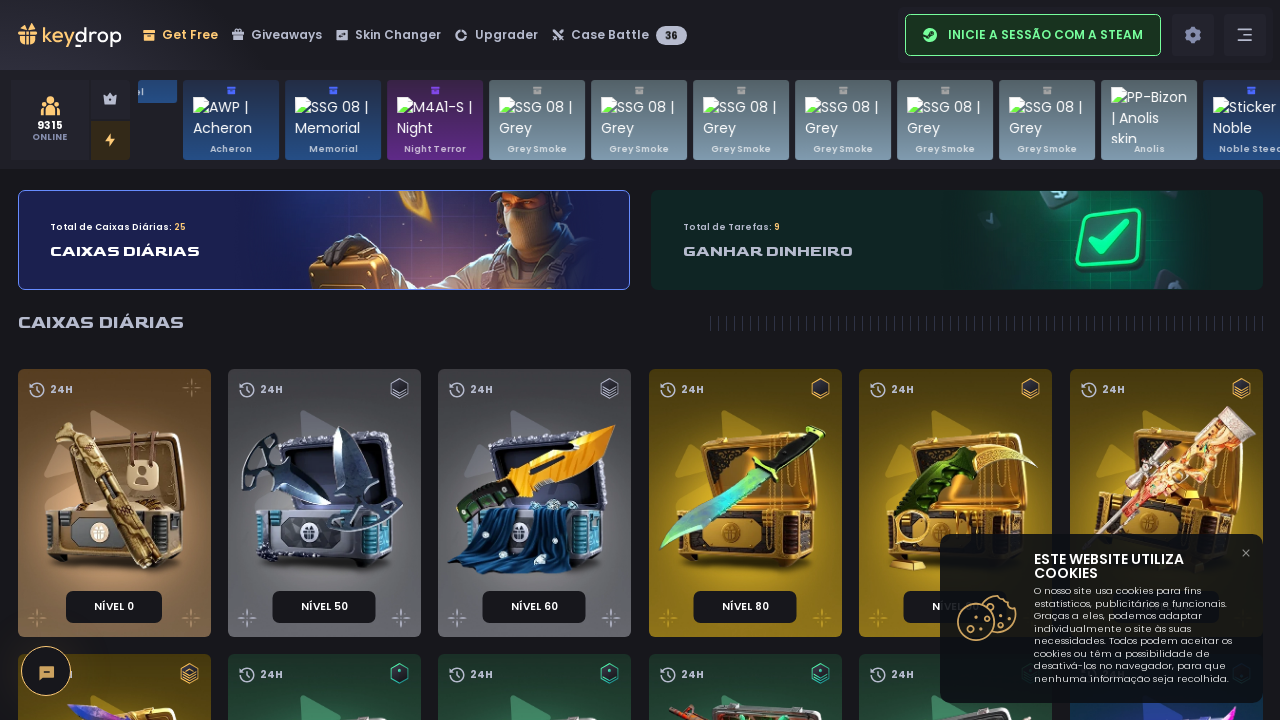